Navigates to the Bebidas y Licores (Drinks and Liquors) category page on acuenta.cl and verifies that product listings are displayed with names and prices.

Starting URL: https://acuenta.cl/ca/bebidas-y-licores/02

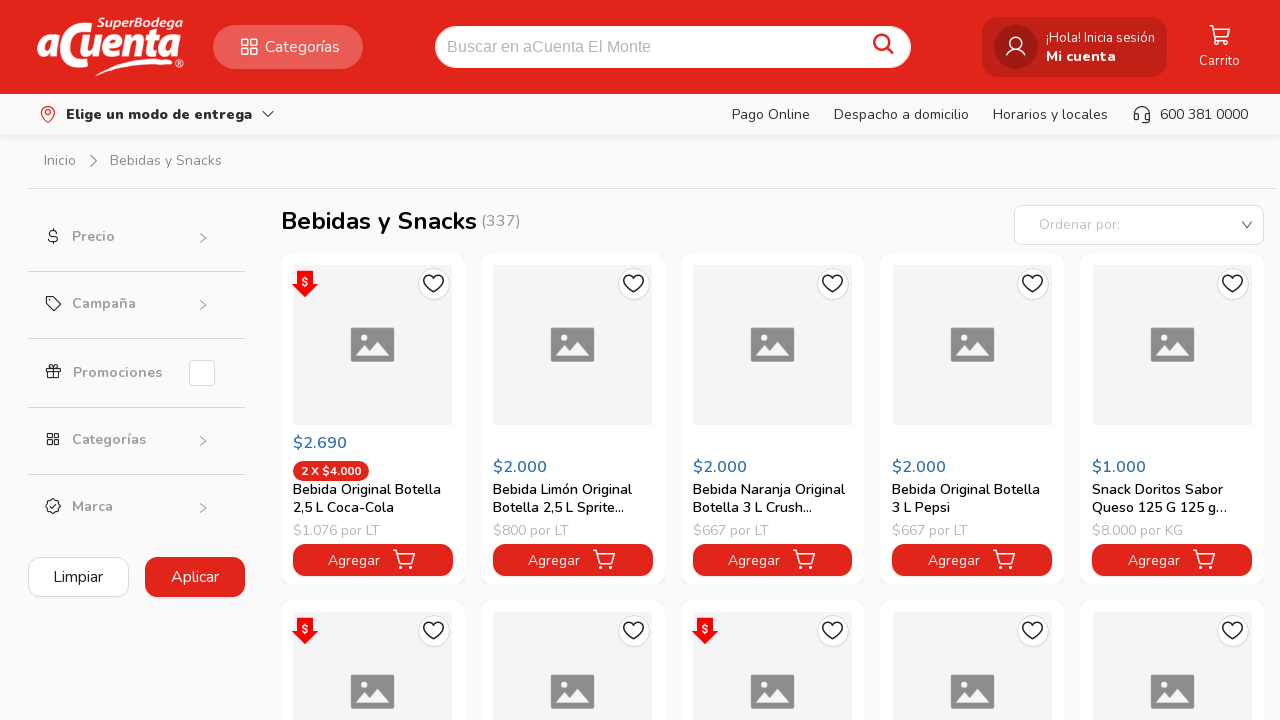

Navigated to Bebidas y Licores (Drinks and Liquors) category page
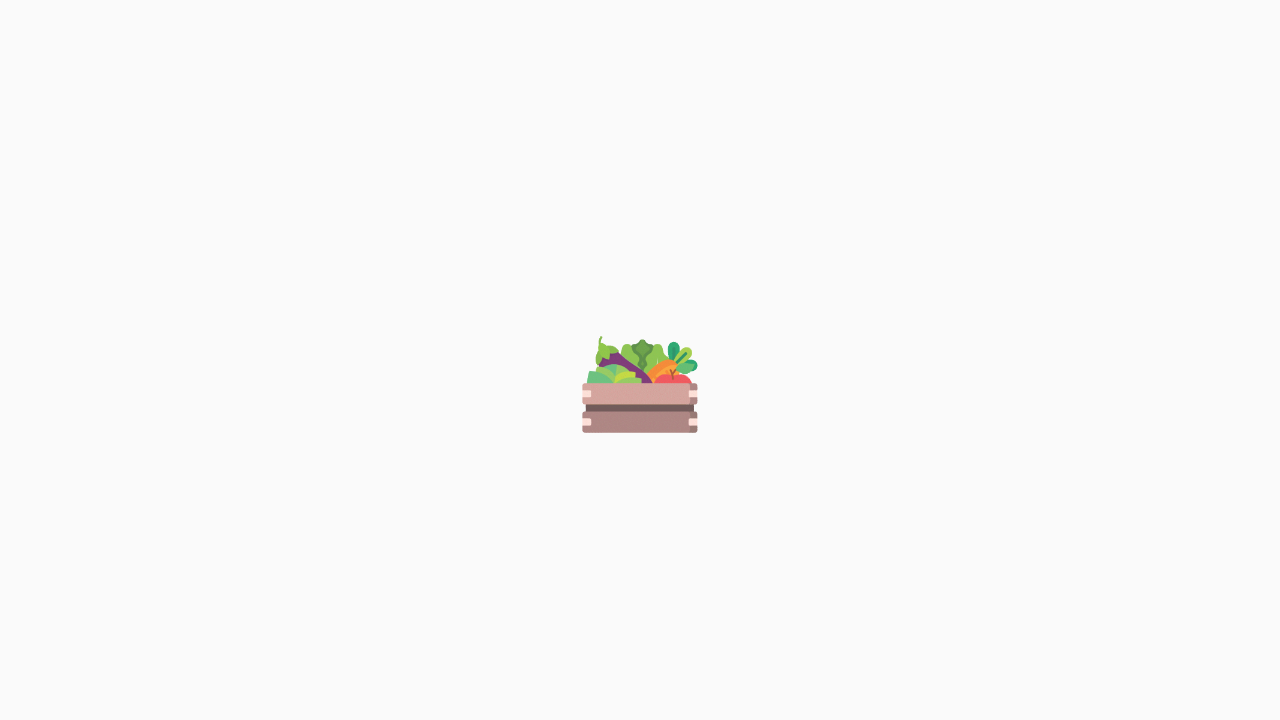

Product names loaded - verified .prod__name selector is present
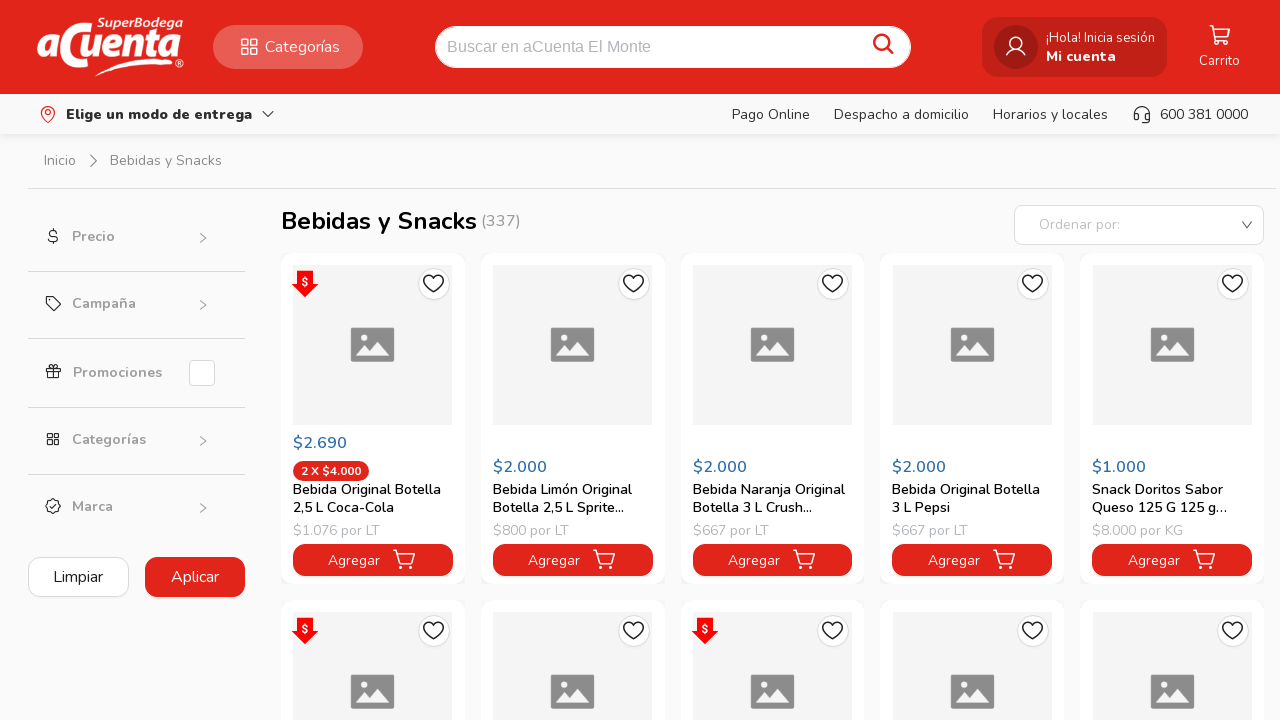

Product prices loaded - verified .base__price selector is present
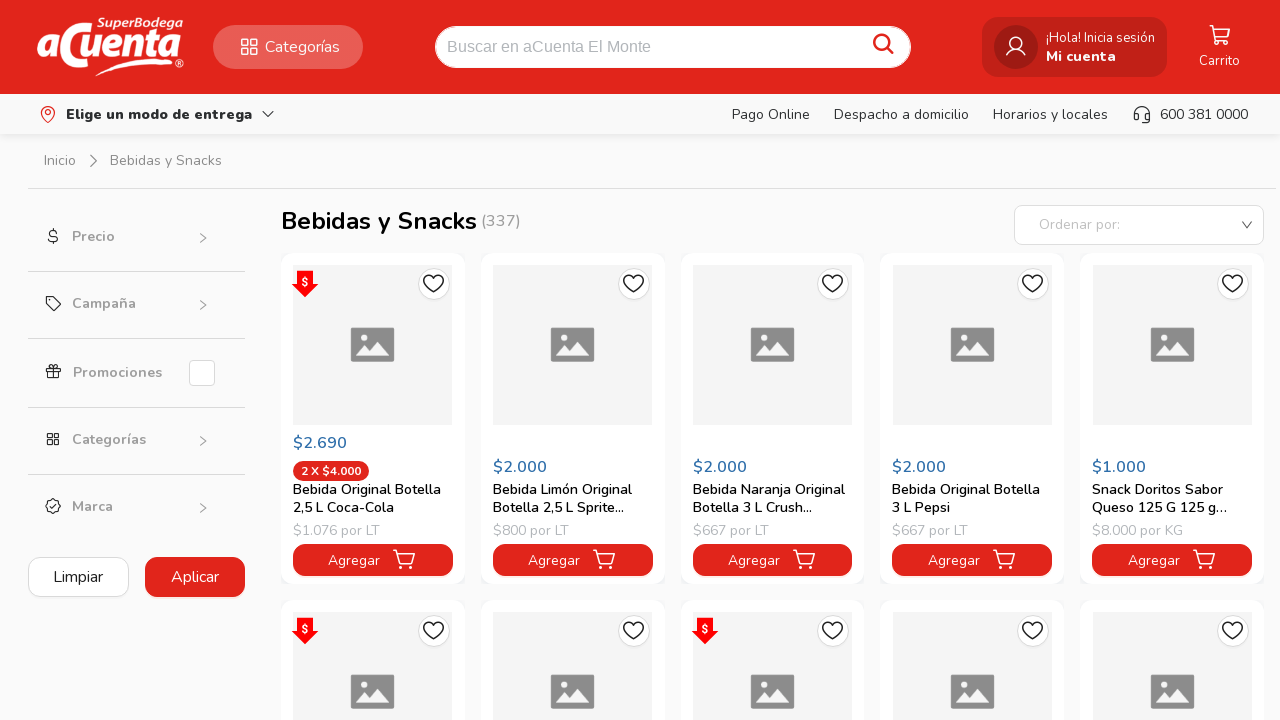

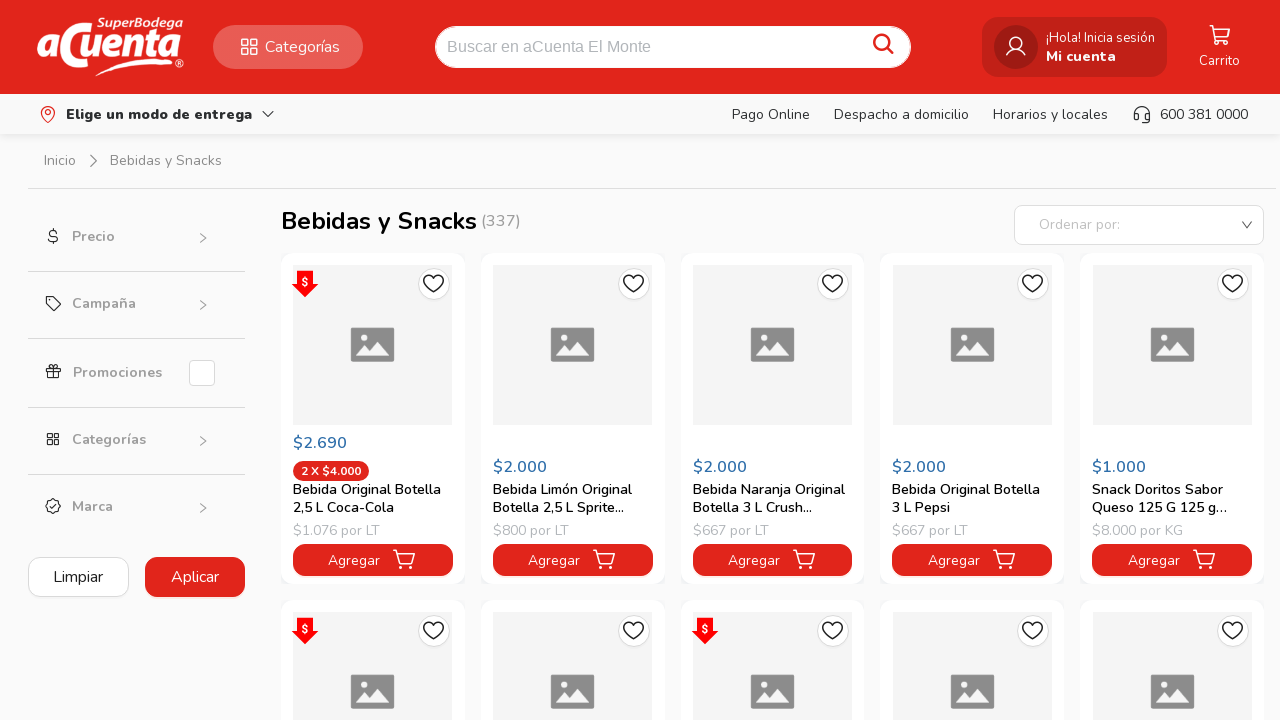